Tests the Automation Exercise website by verifying the presence of links on the homepage, clicking the Products link, and verifying that a special offer element is displayed.

Starting URL: https://www.automationexercise.com/

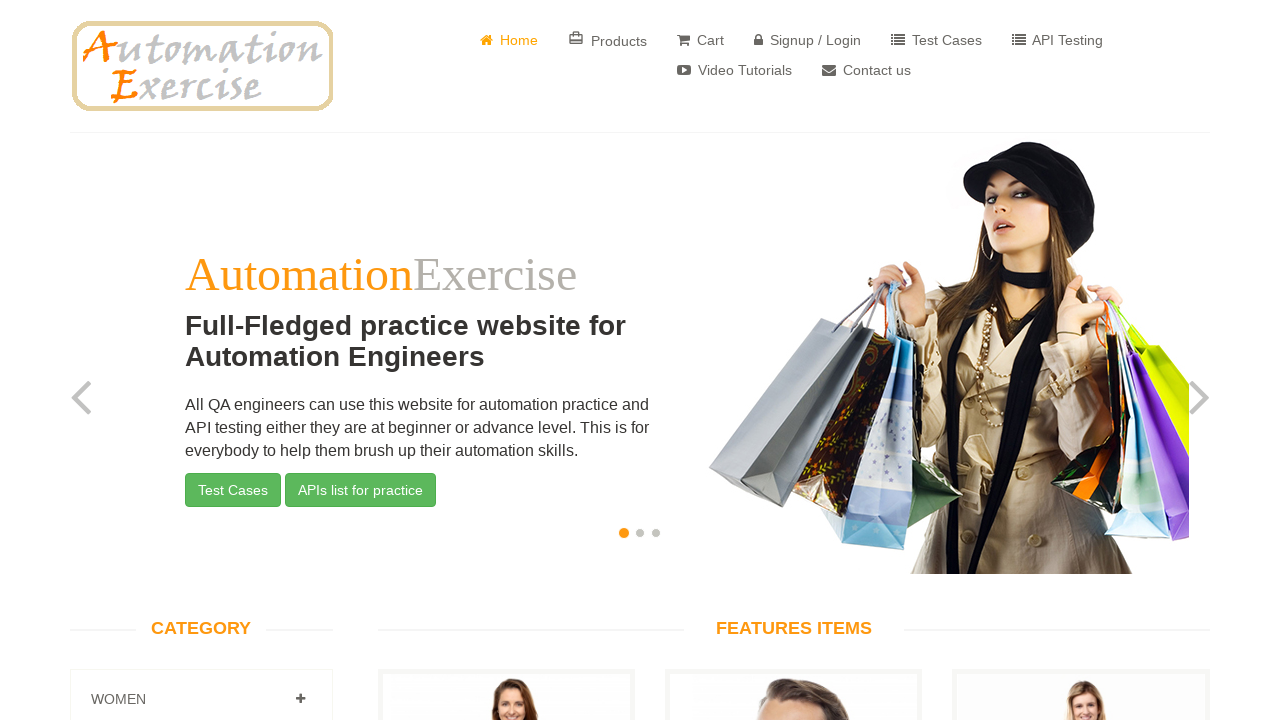

Waited for links to be present on the homepage
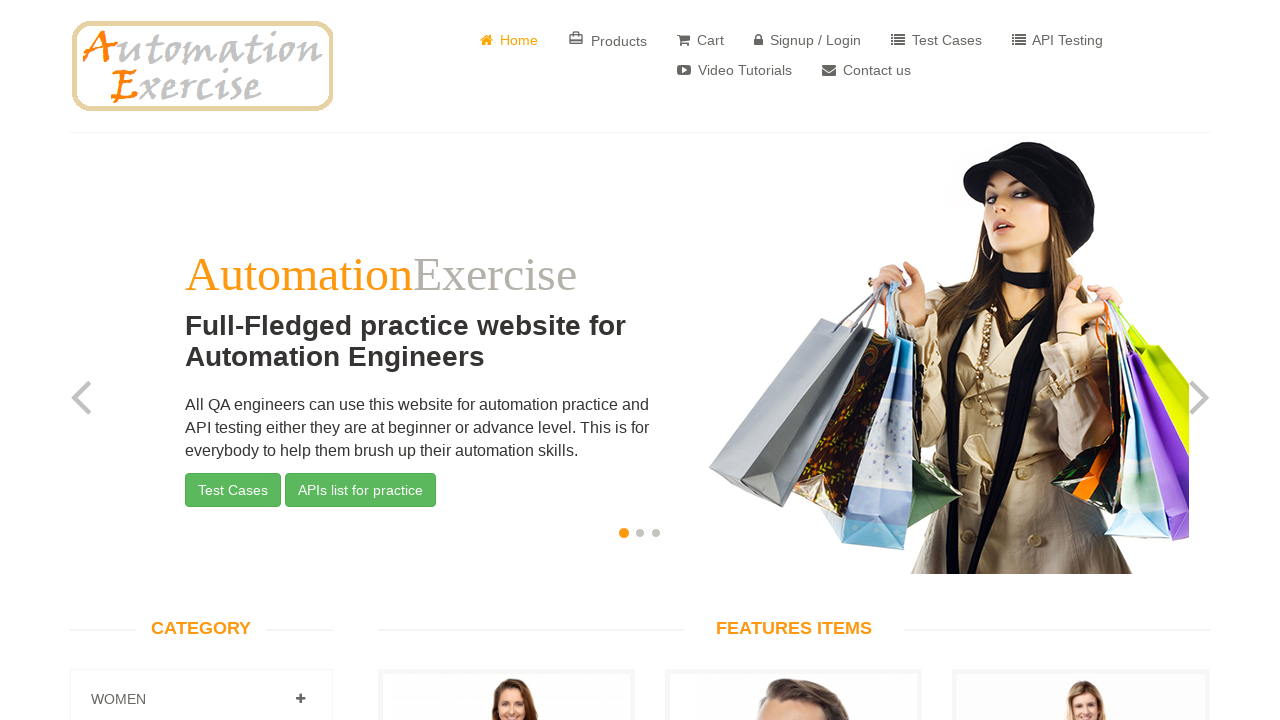

Clicked on Products link at (608, 40) on a:has-text('Products')
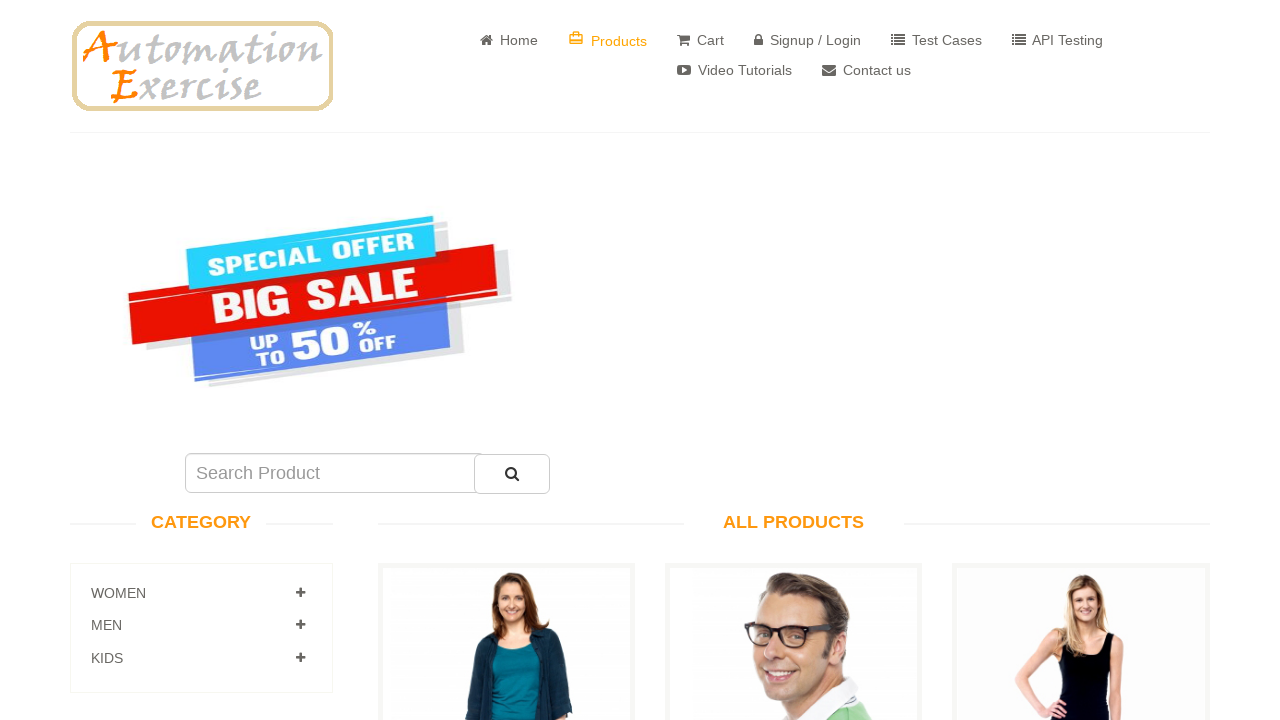

Waited for special offer element to be present
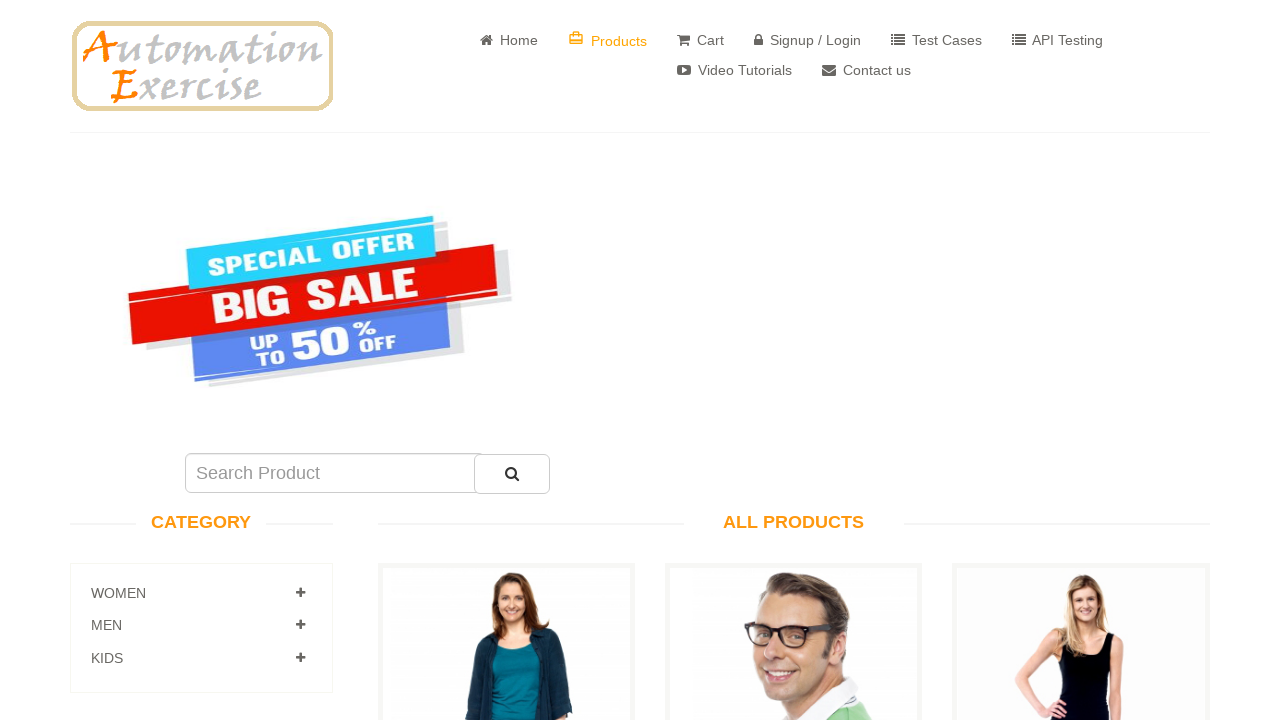

Located special offer element with id 'sale_image'
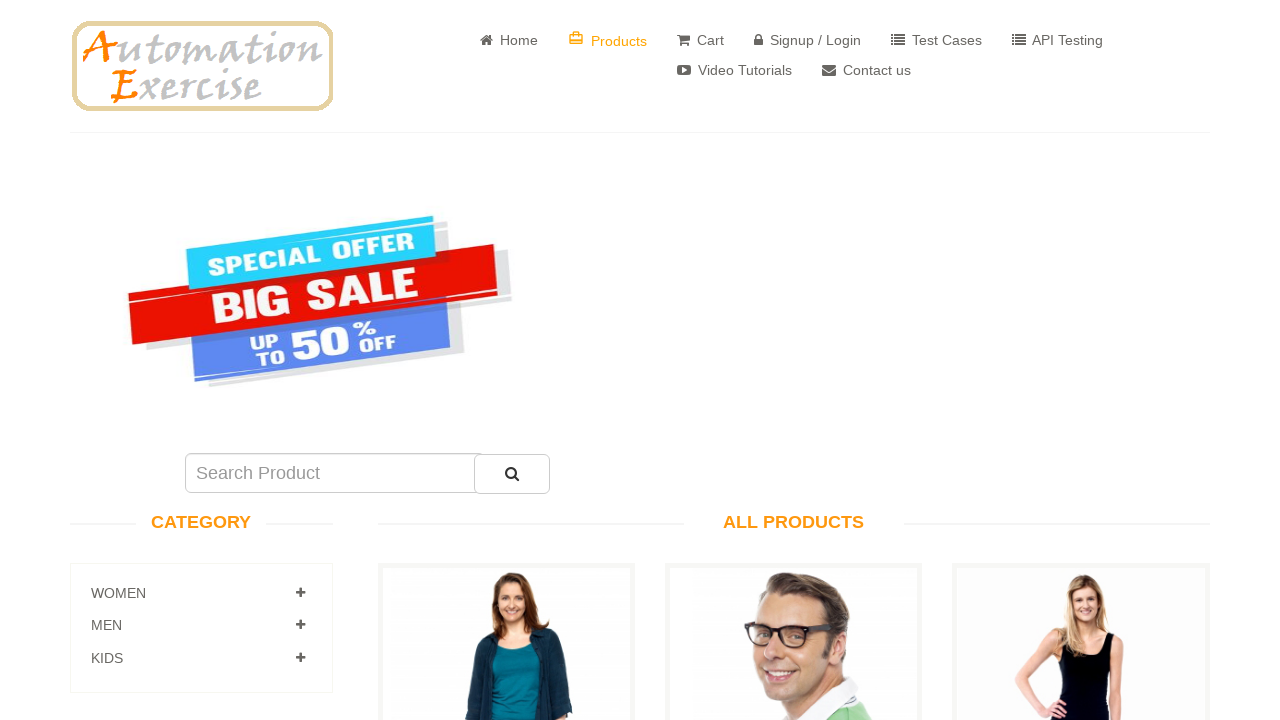

Verified that special offer element is visible
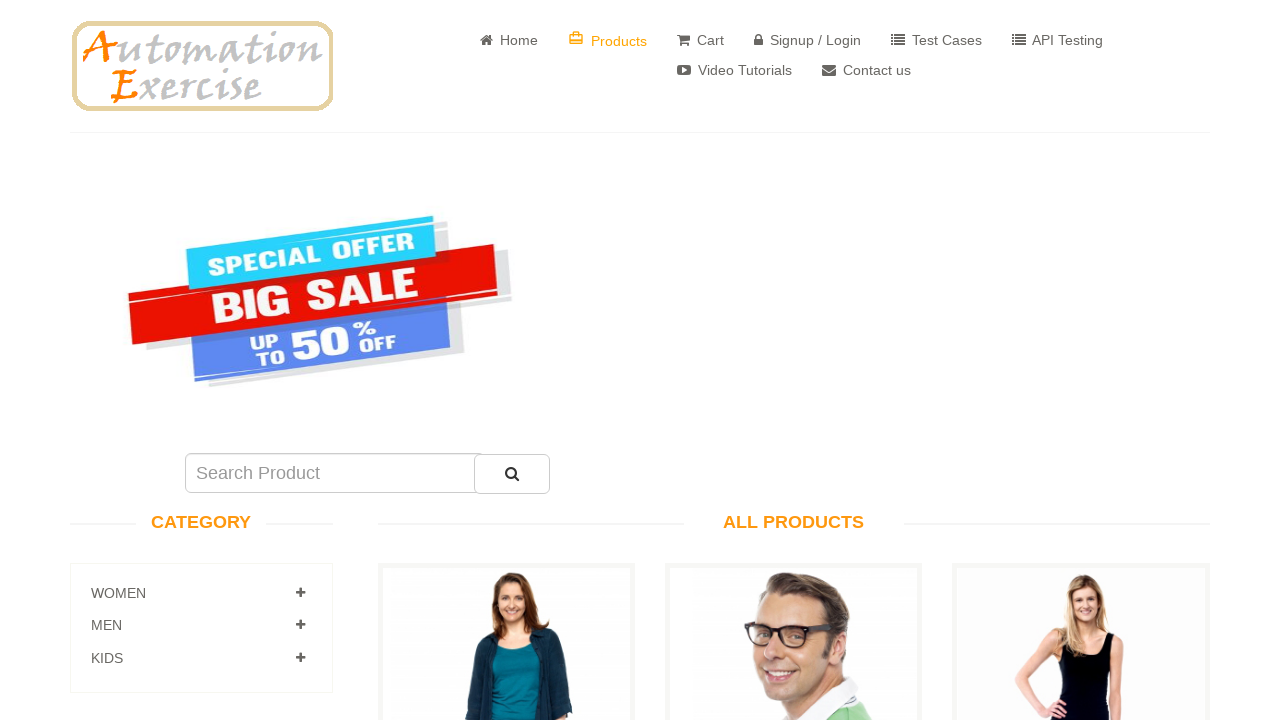

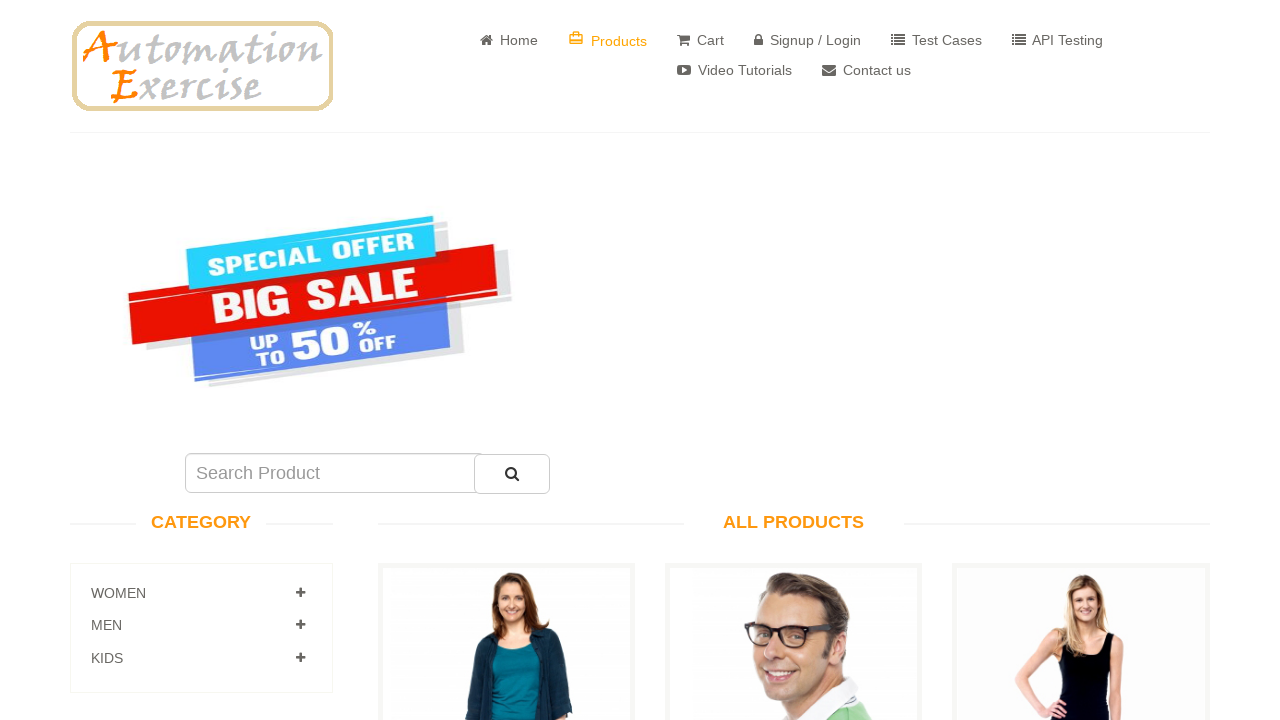